Demonstrates injecting jQuery and jQuery Growl library into a page via JavaScript execution, then displays notification messages on the page for debugging purposes.

Starting URL: http://the-internet.herokuapp.com

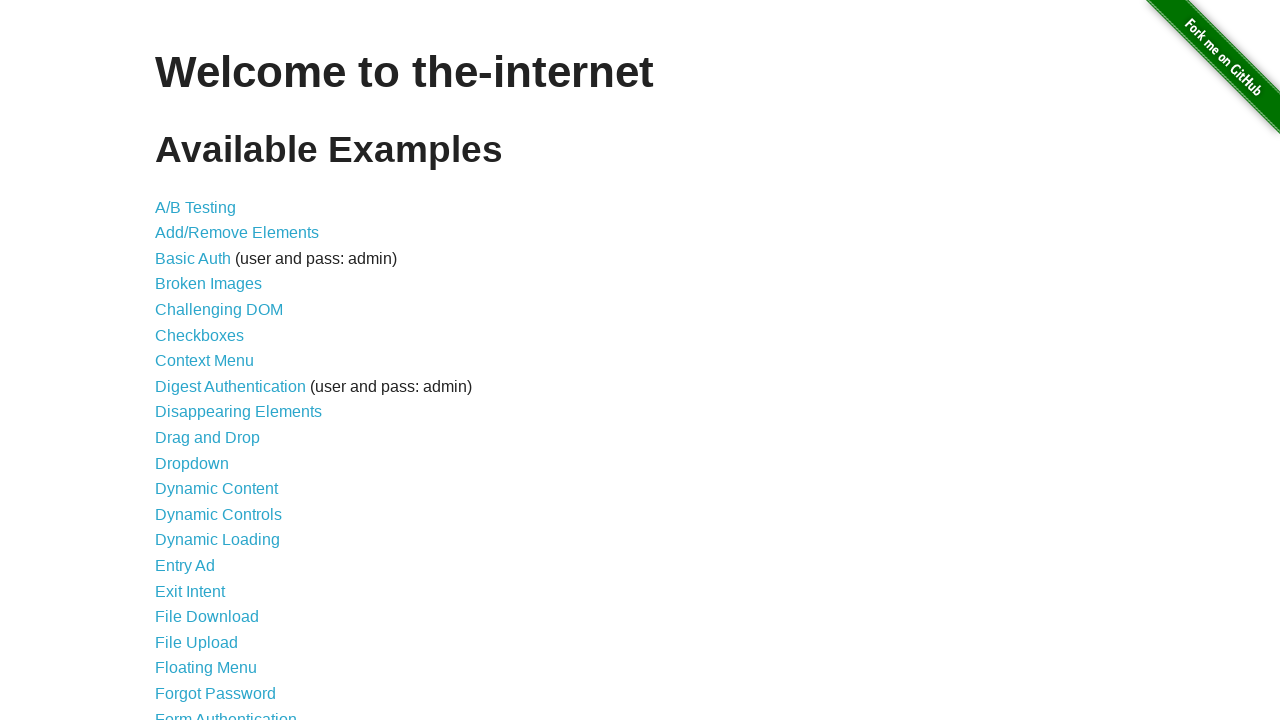

Injected jQuery library into page if not already present
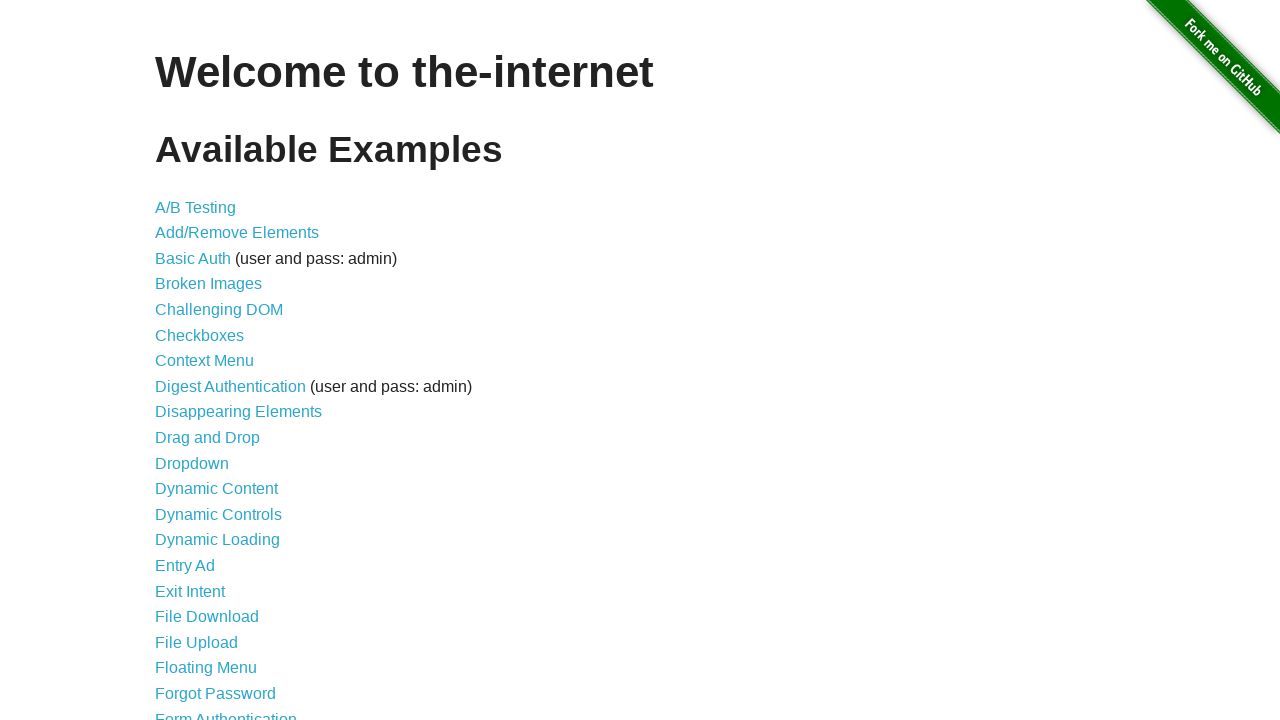

Waited for jQuery to load and become available
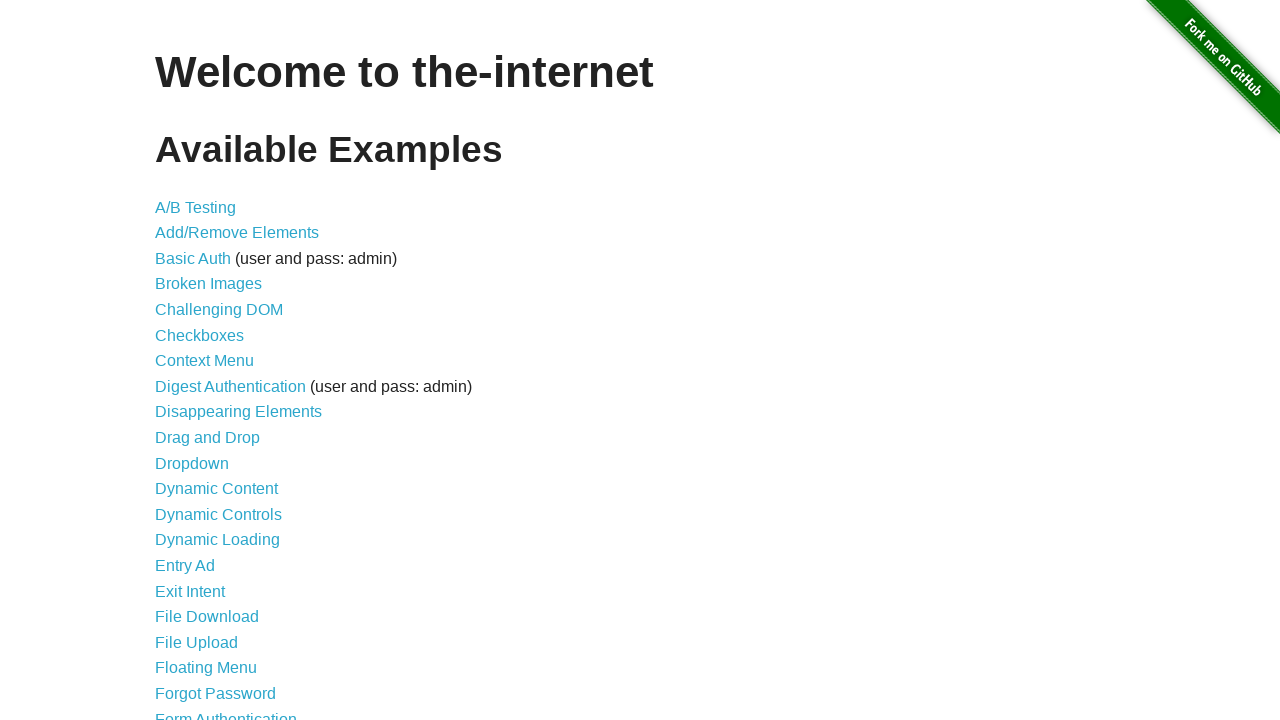

Loaded jQuery Growl library via $.getScript
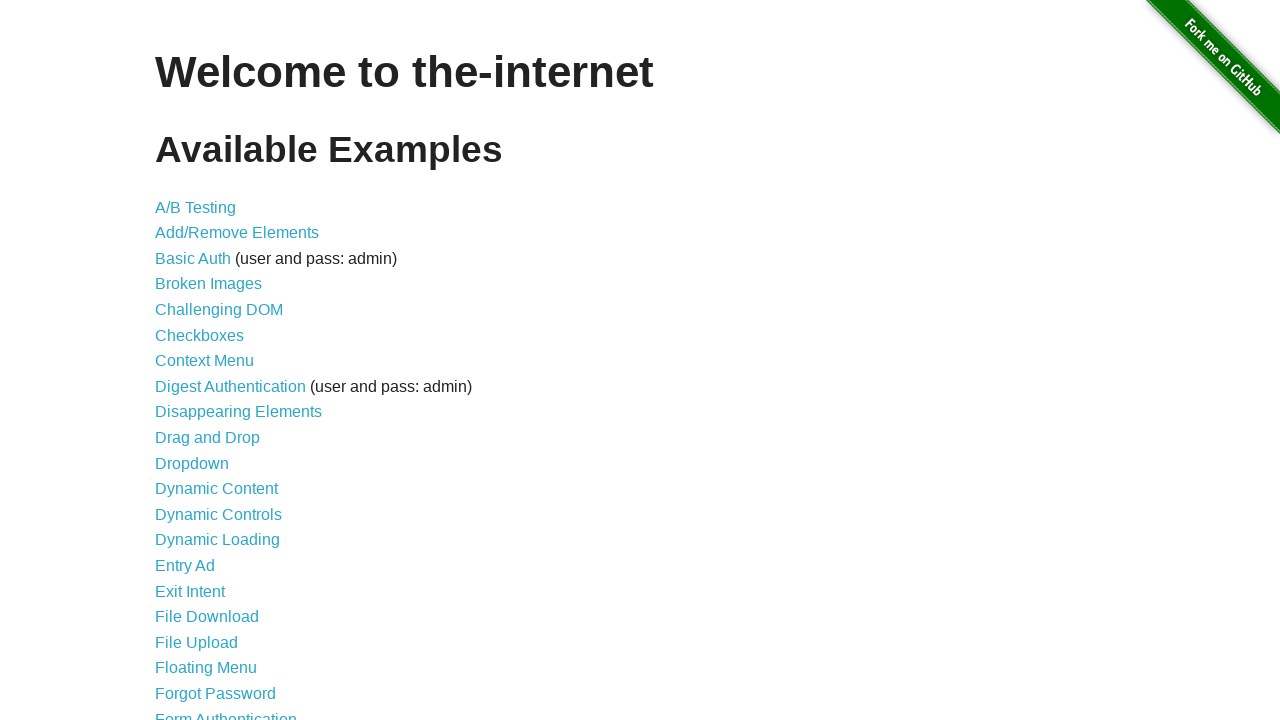

Appended jQuery Growl CSS stylesheet to page head
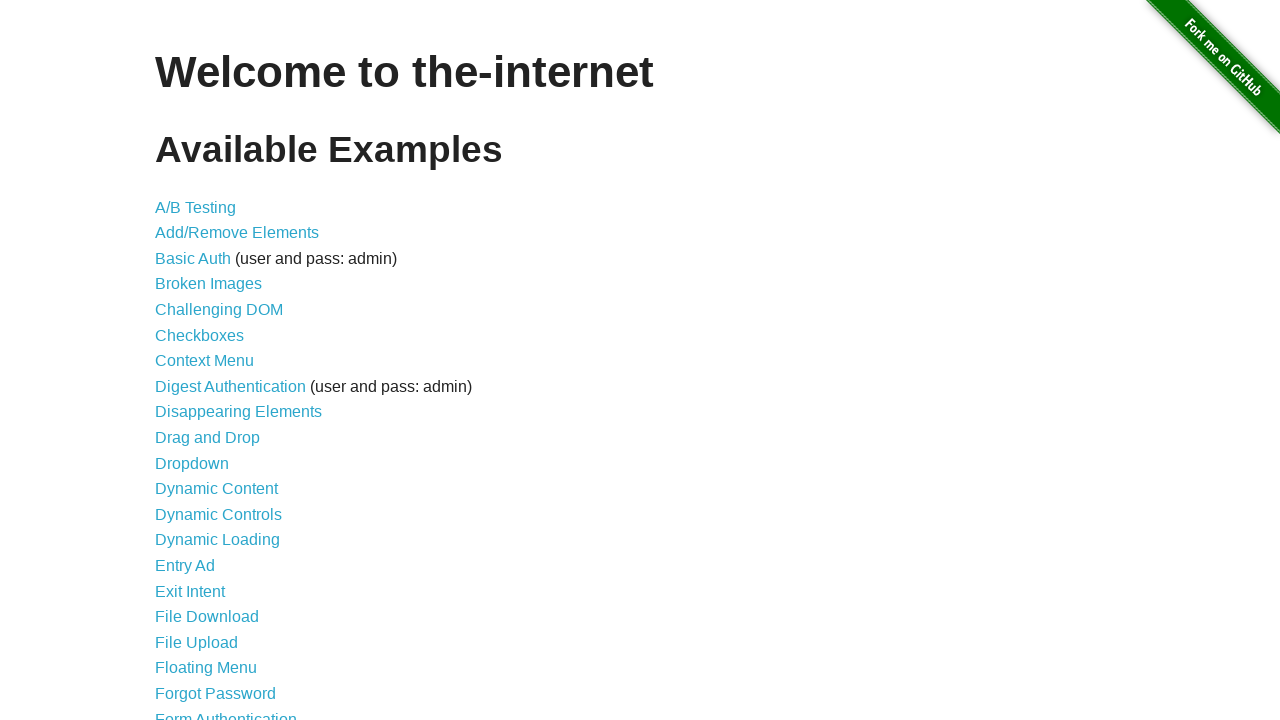

Waited for $.growl function to become available
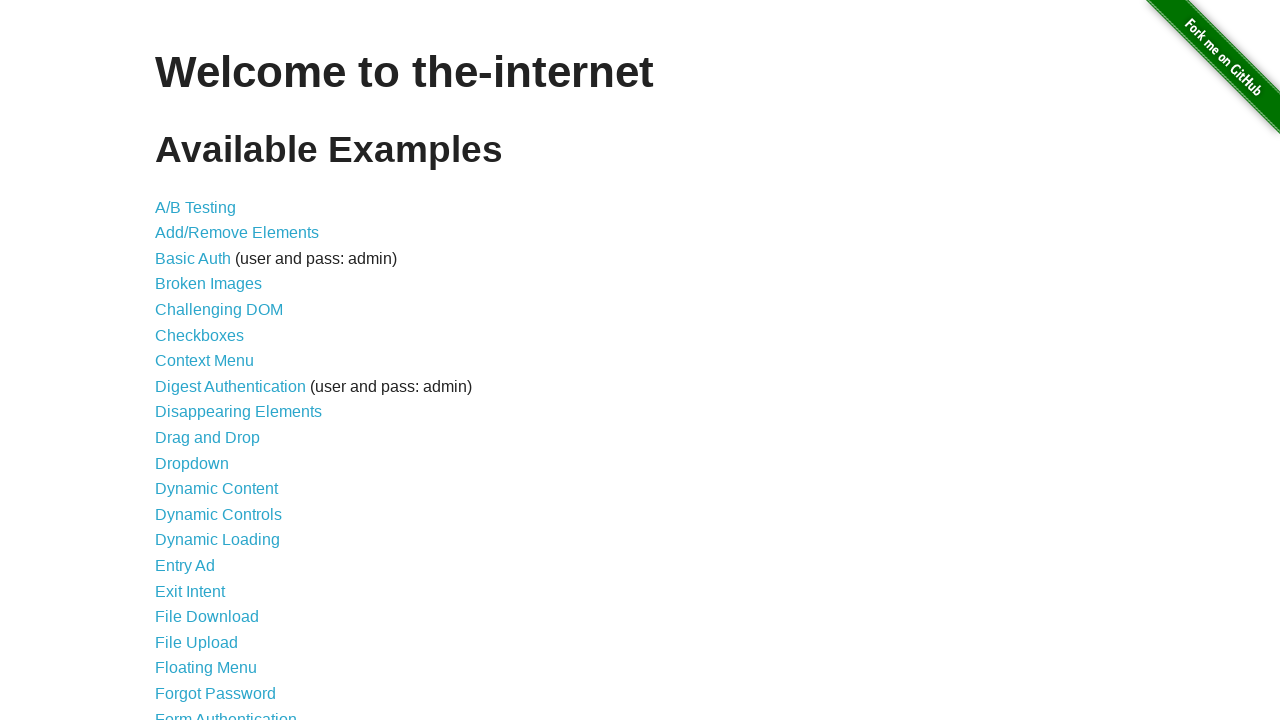

Displayed default growl notification with title 'GET' and message '/'
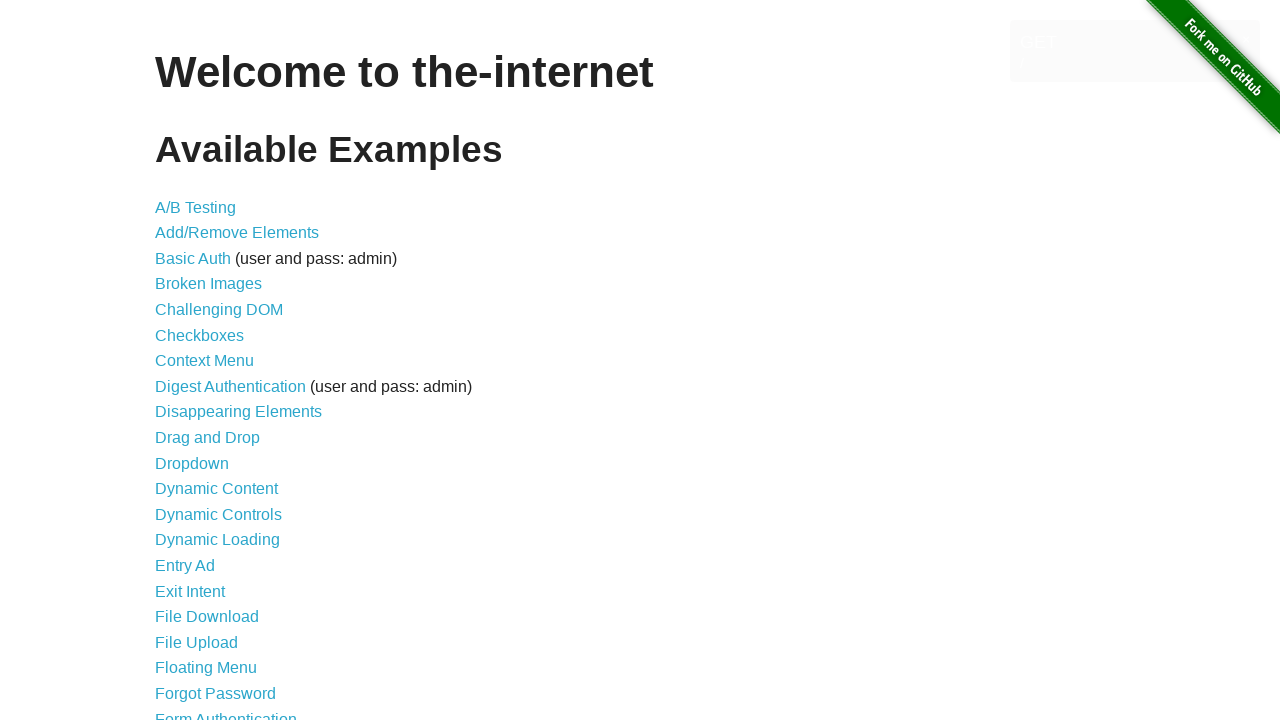

Displayed error growl notification
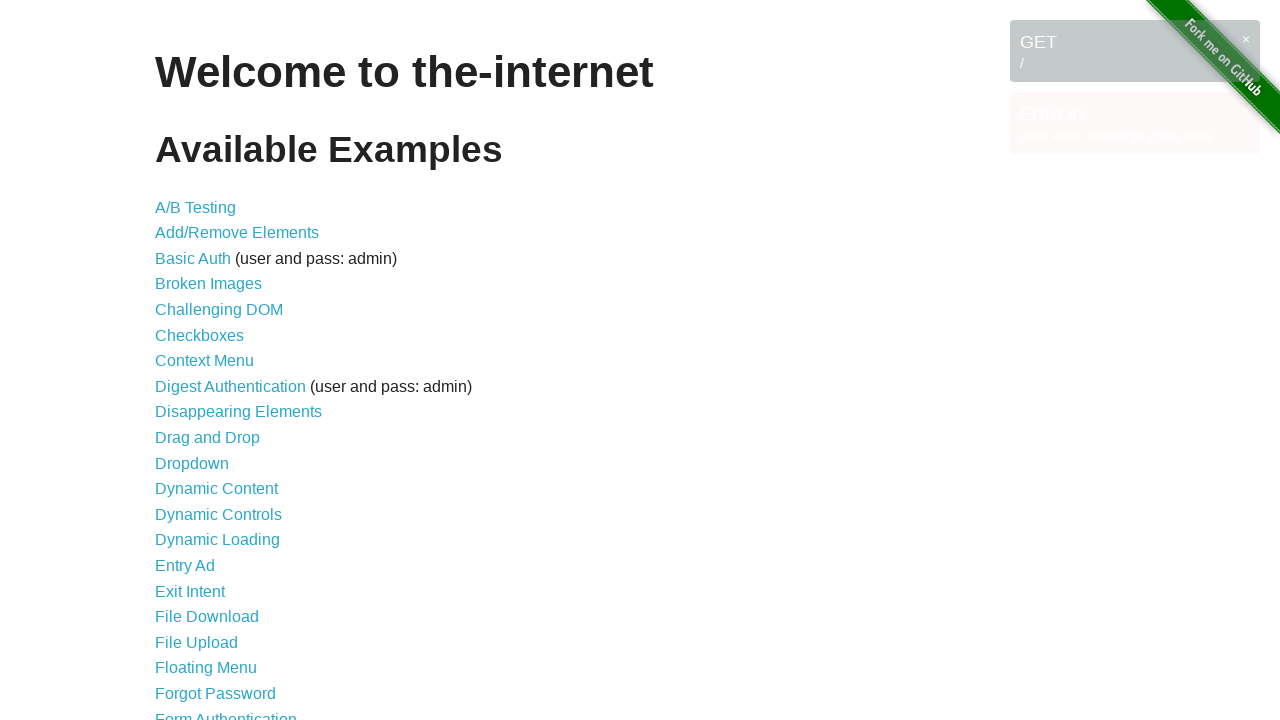

Displayed notice growl notification
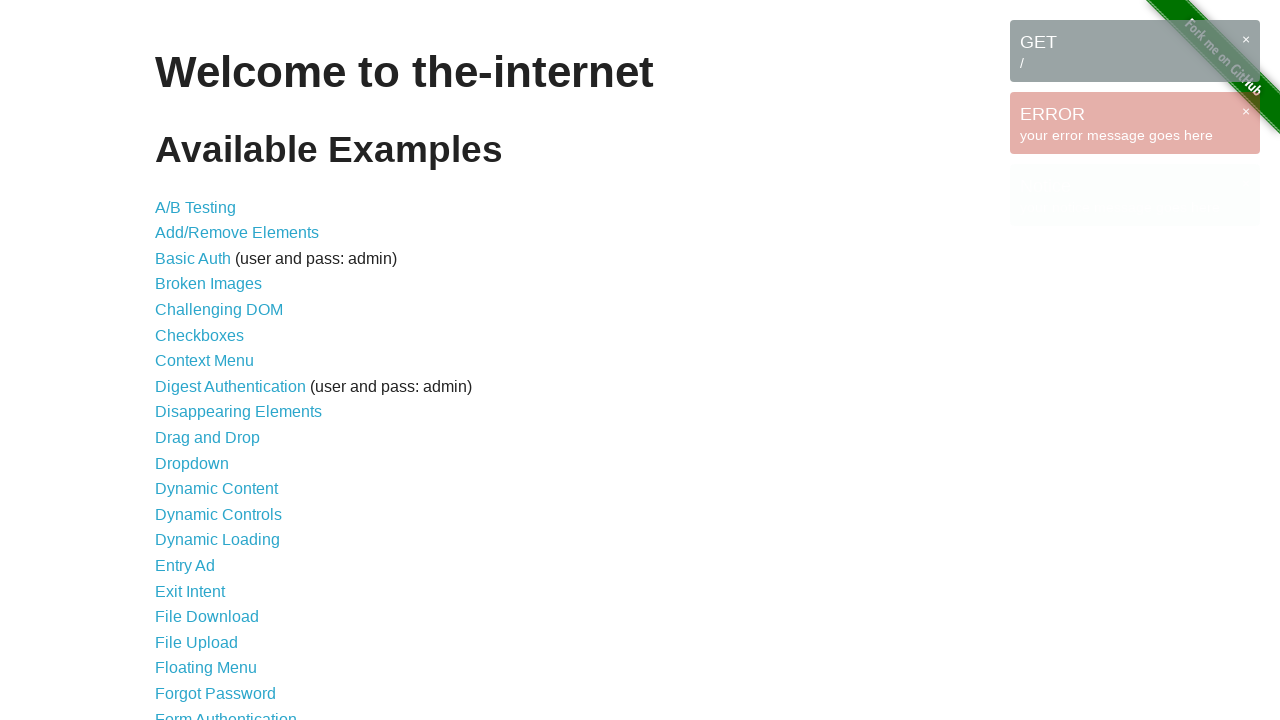

Displayed warning growl notification
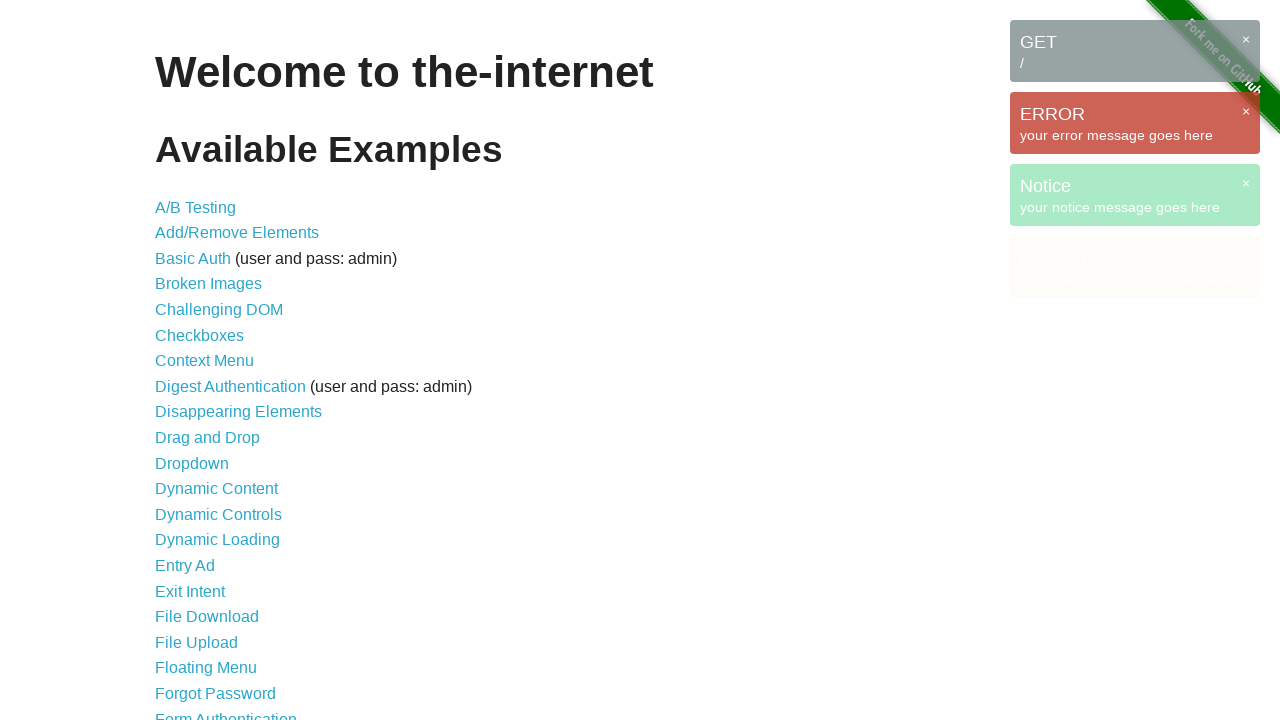

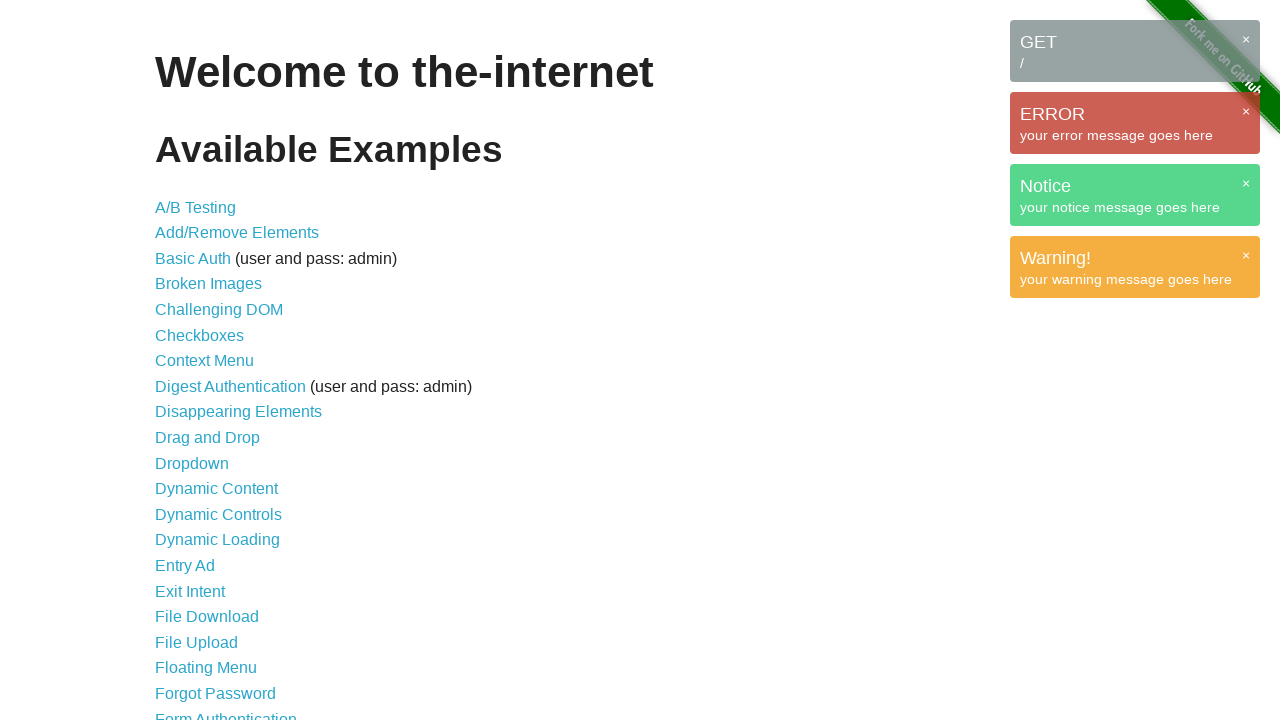